Tests dynamic loading functionality by clicking a start button, waiting for loading indicator to disappear, and verifying the result text is displayed

Starting URL: https://automationfc.github.io/dynamic-loading/

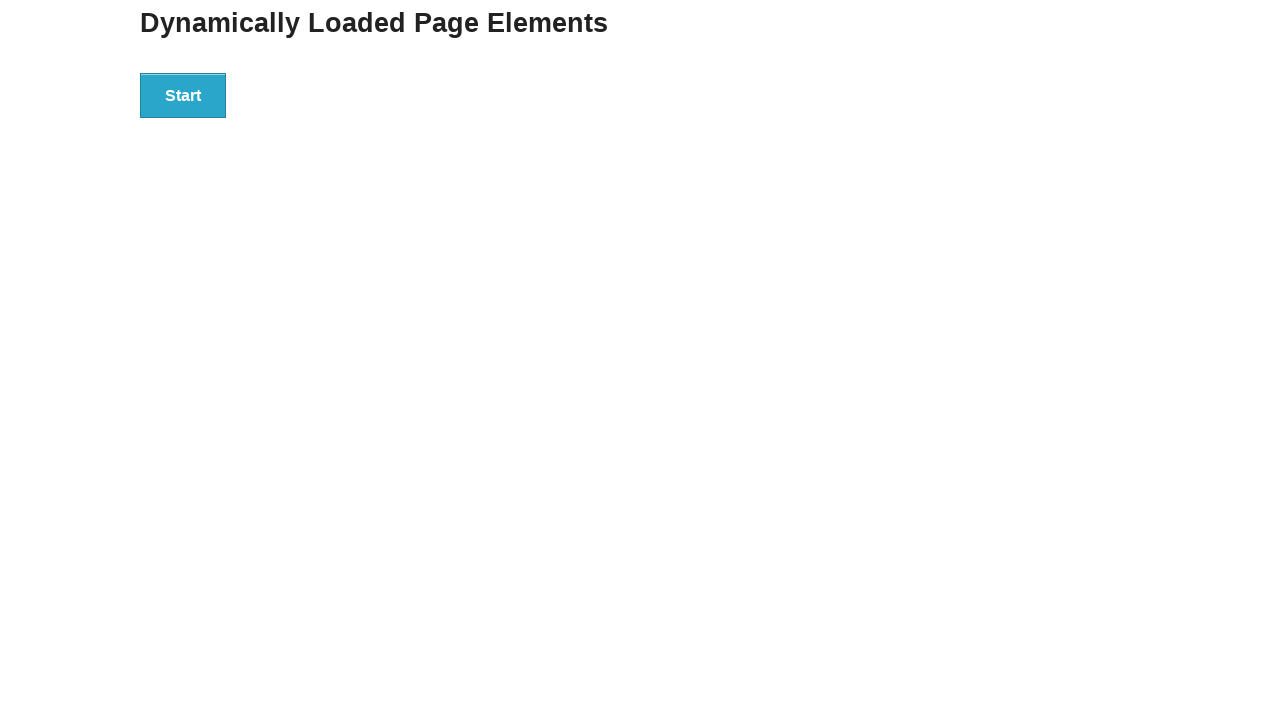

Clicked the start button to initiate dynamic loading at (183, 95) on xpath=//div[@id='start']/button
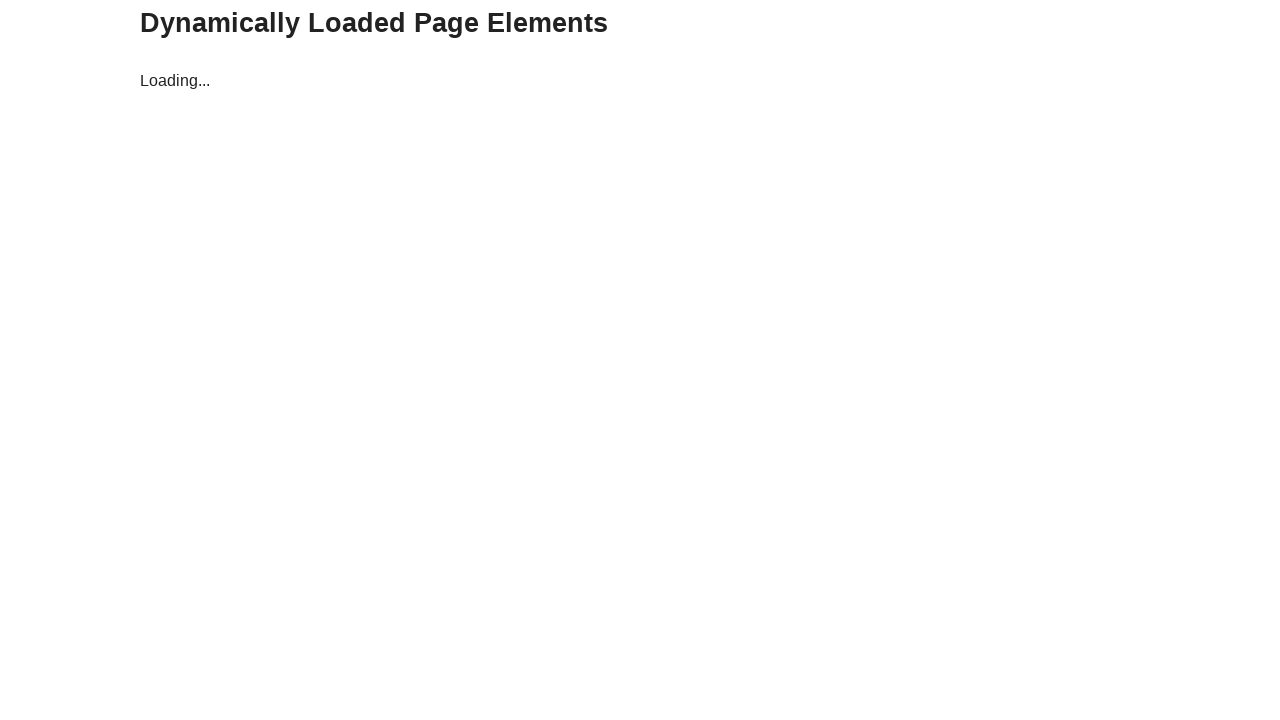

Loading indicator disappeared
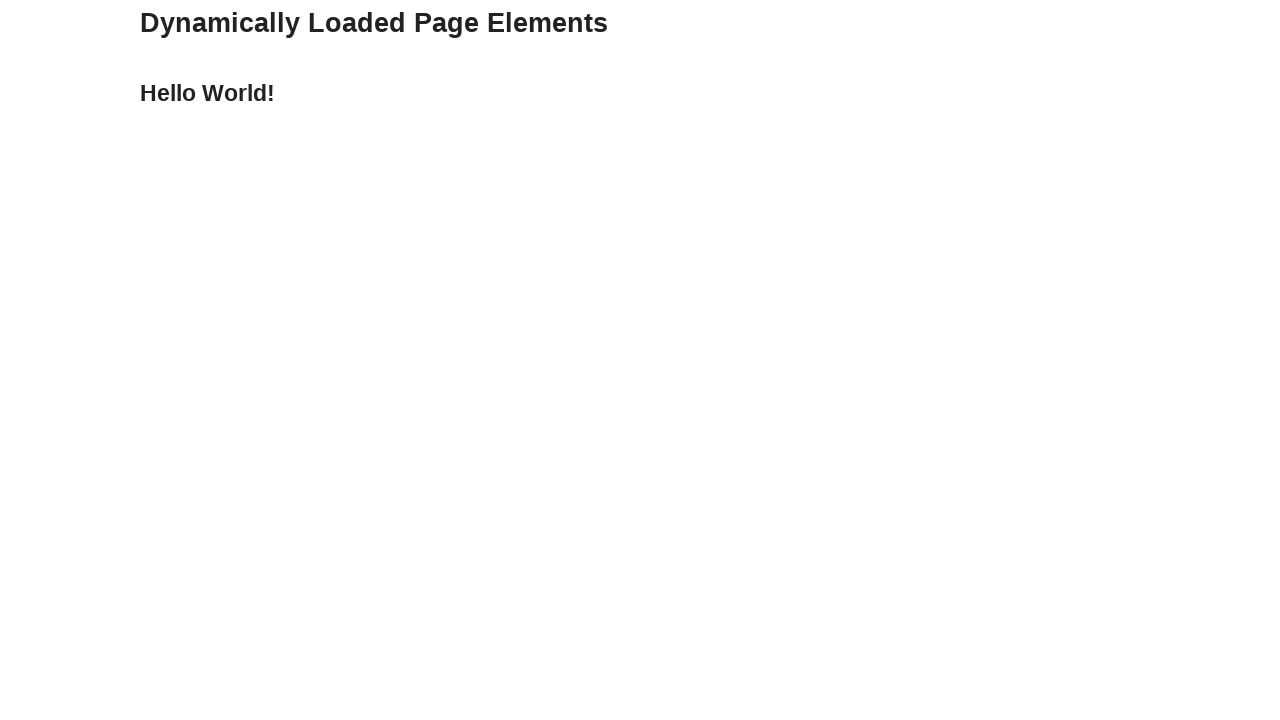

Result text element became visible
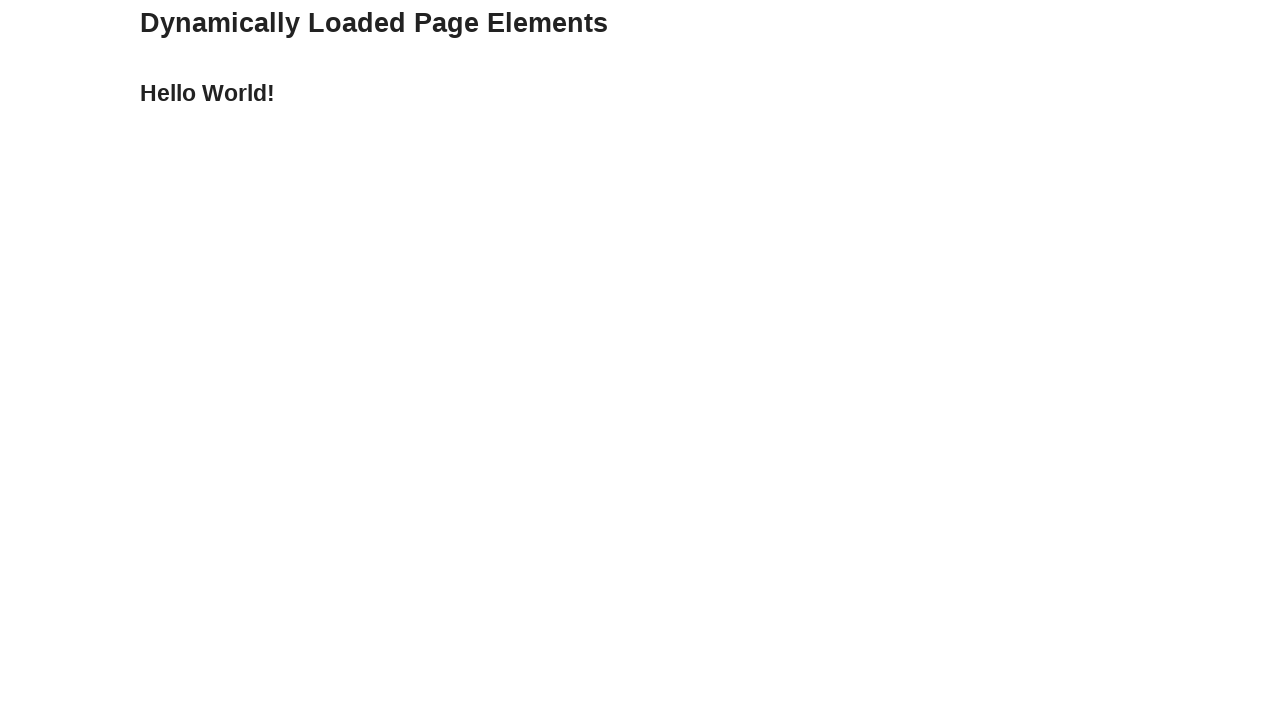

Retrieved result text: Hello World!
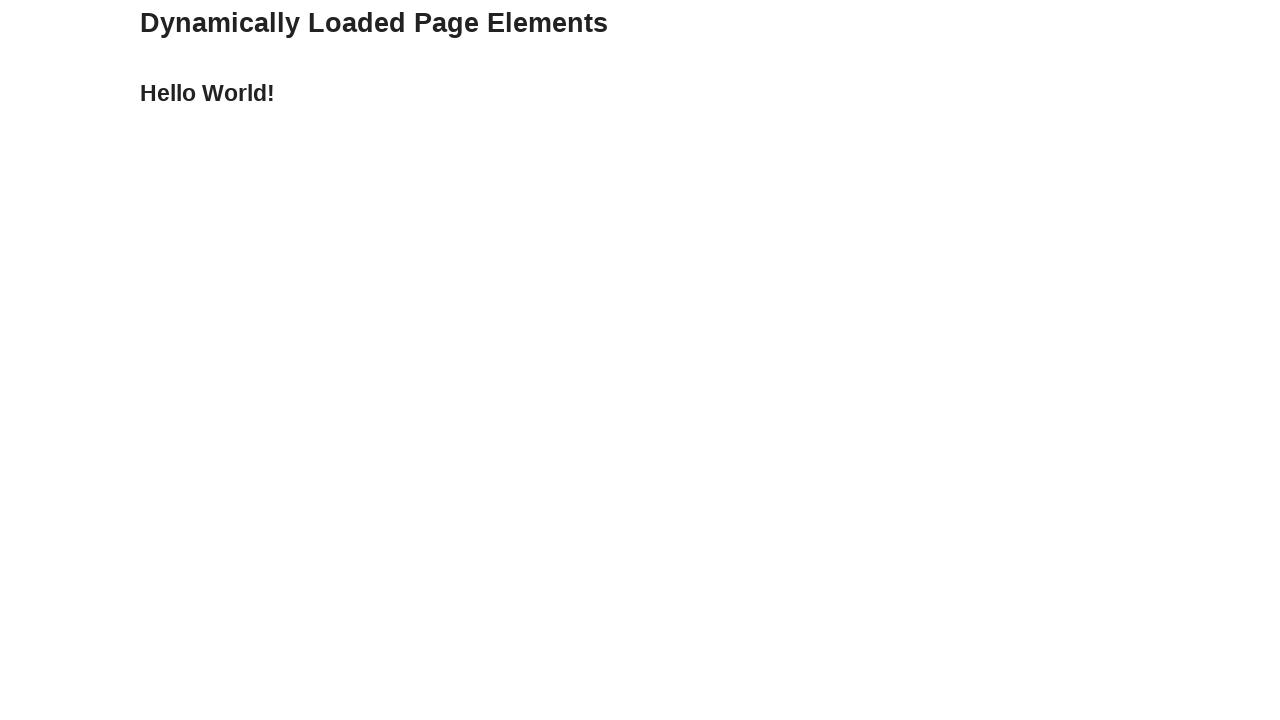

Printed result text to console: Hello World!
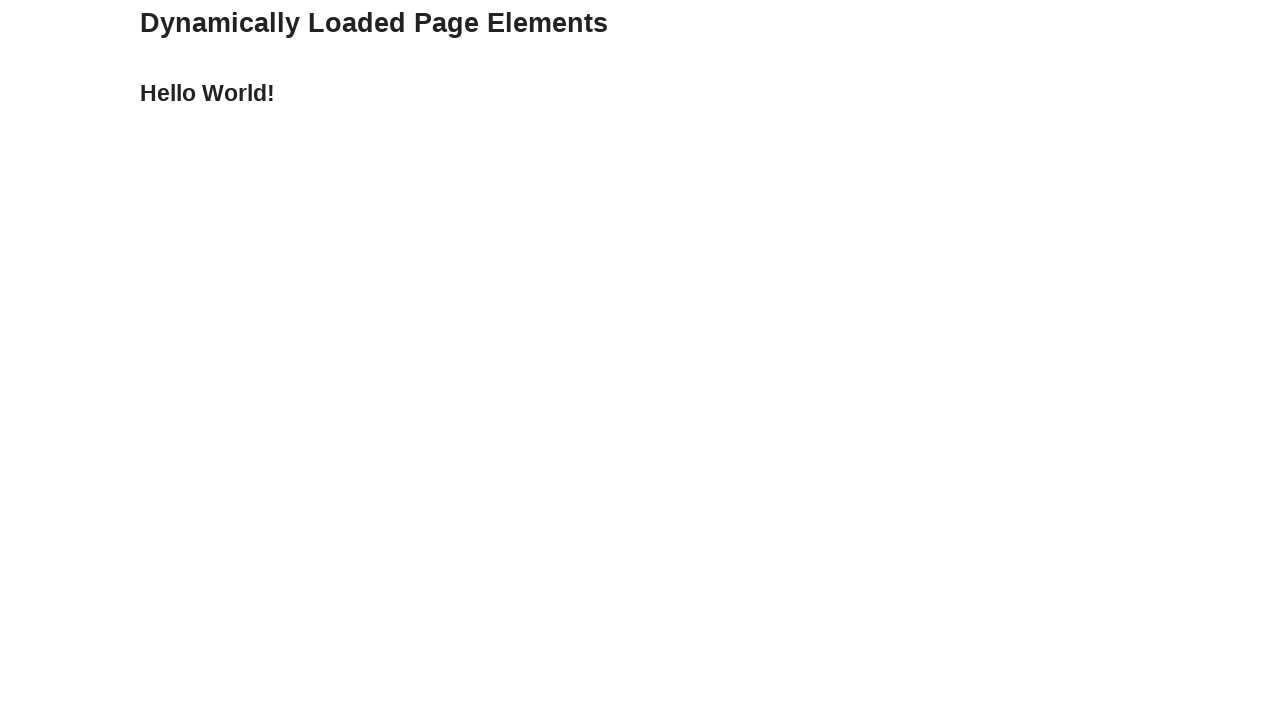

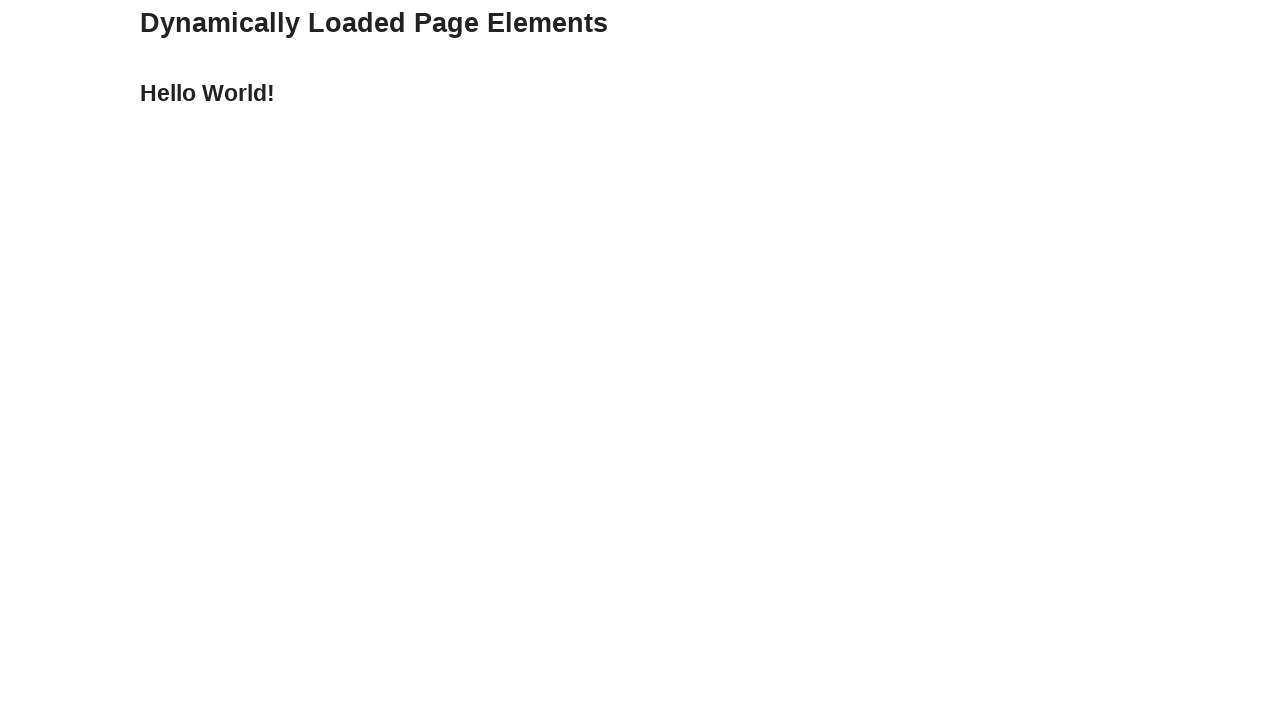